Tests window handling functionality by navigating to a page that opens new windows, switching between windows, and verifying content in each window

Starting URL: https://the-internet.herokuapp.com/

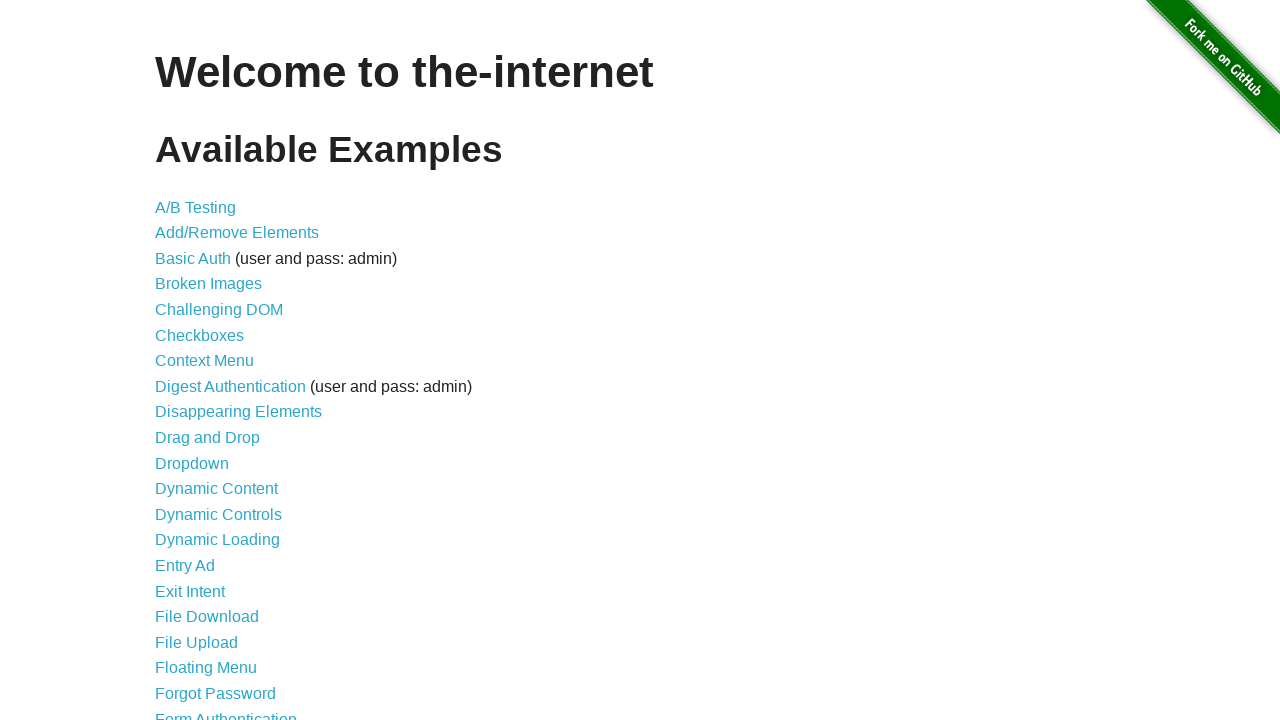

Clicked on Multiple Windows link at (218, 369) on a:has-text('Multiple Windows')
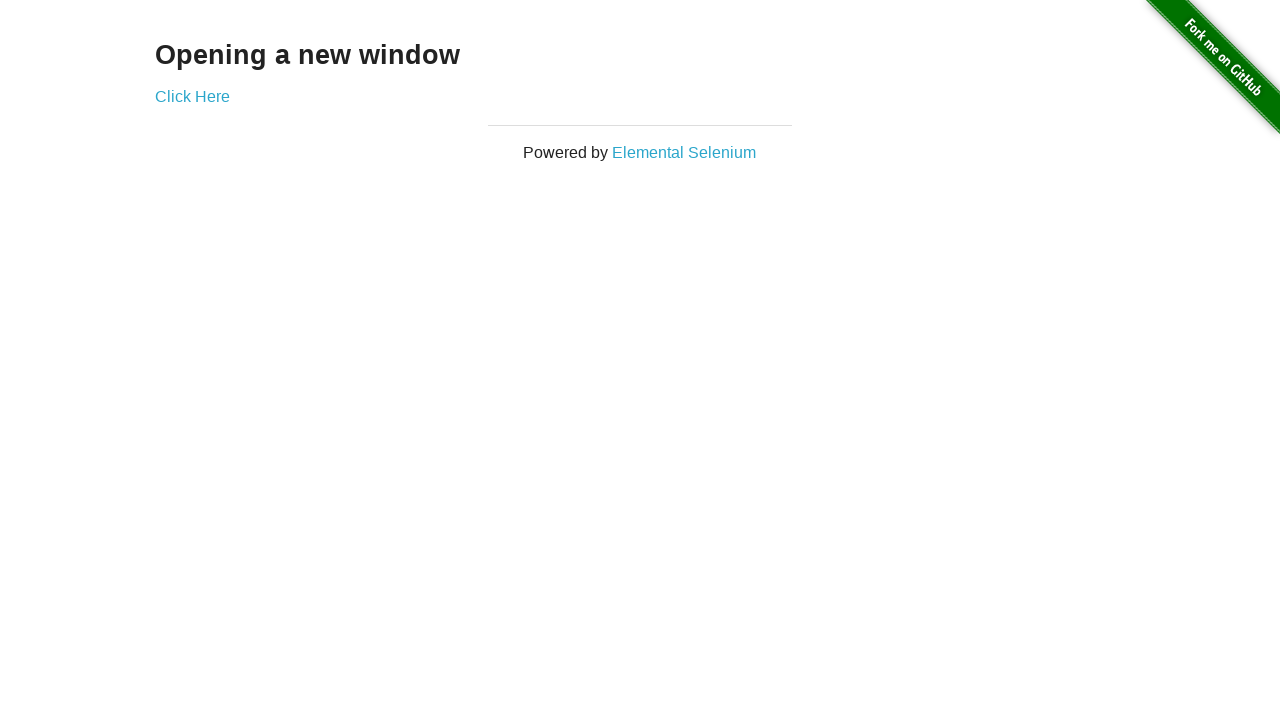

Clicked link to open new window at (192, 96) on a[href='/windows/new']
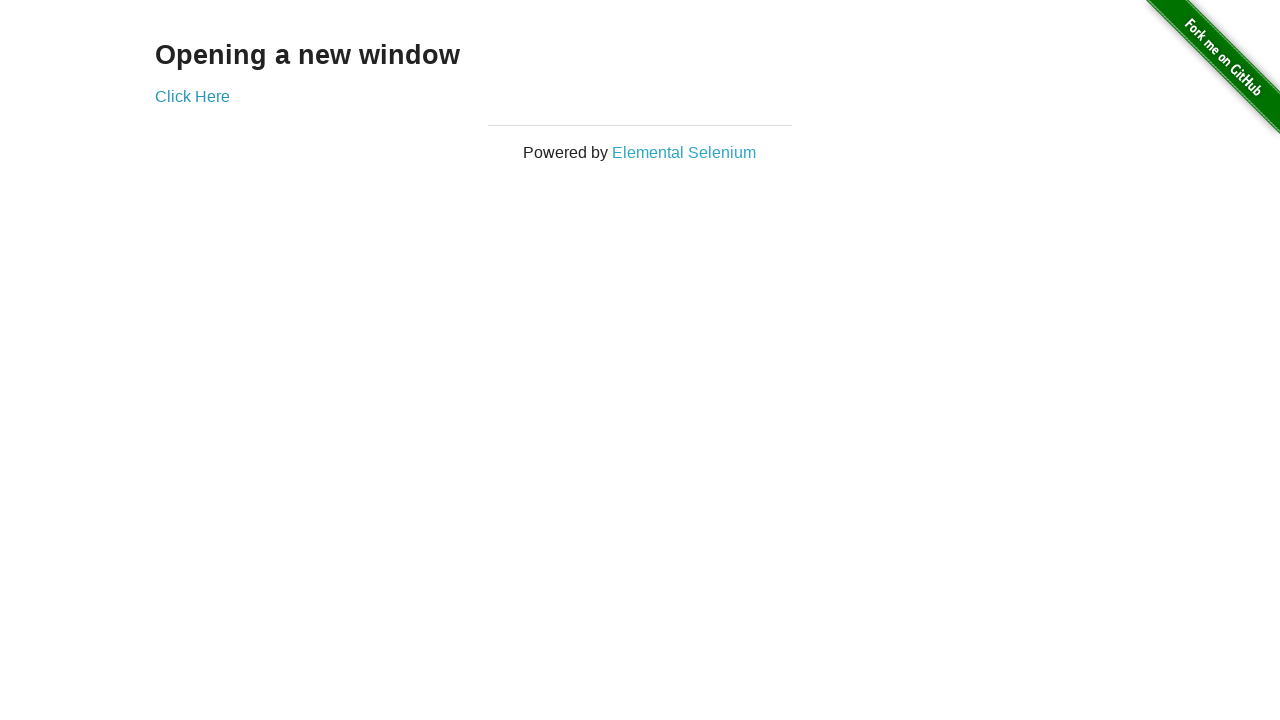

New page loaded successfully
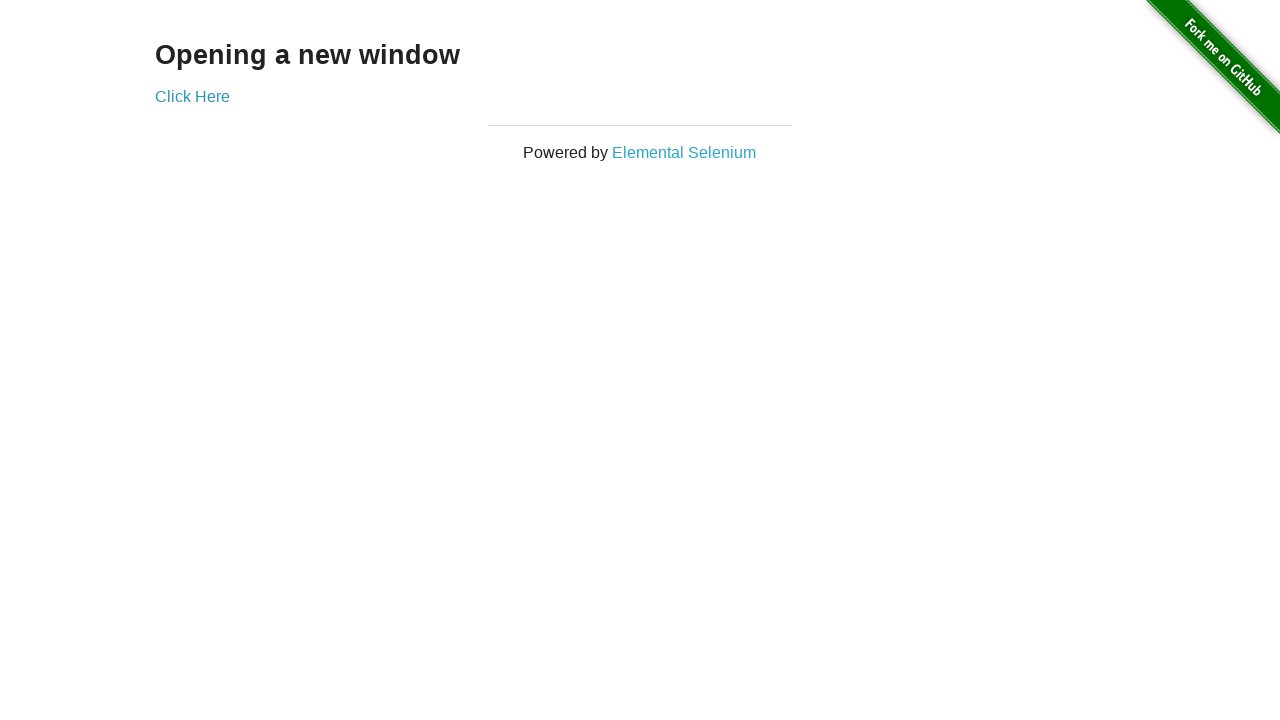

Retrieved text from new window: '
  New Window
'
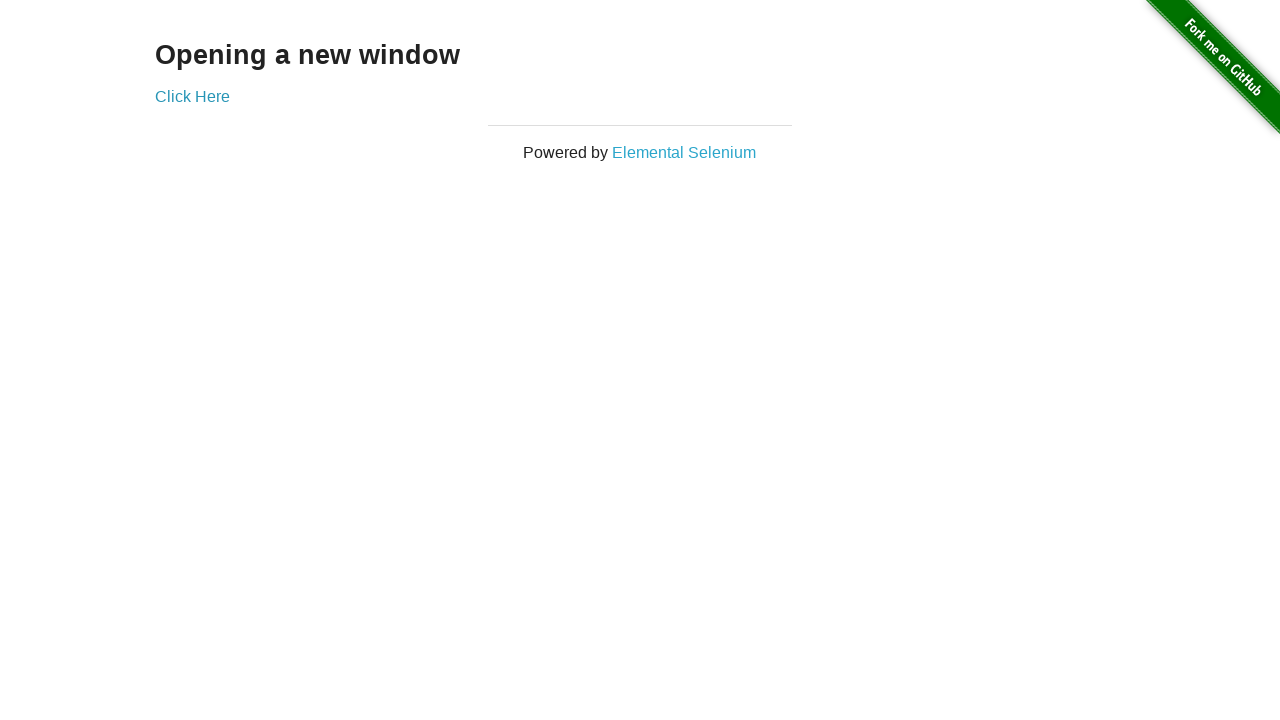

Retrieved text from original window: 'Opening a new window'
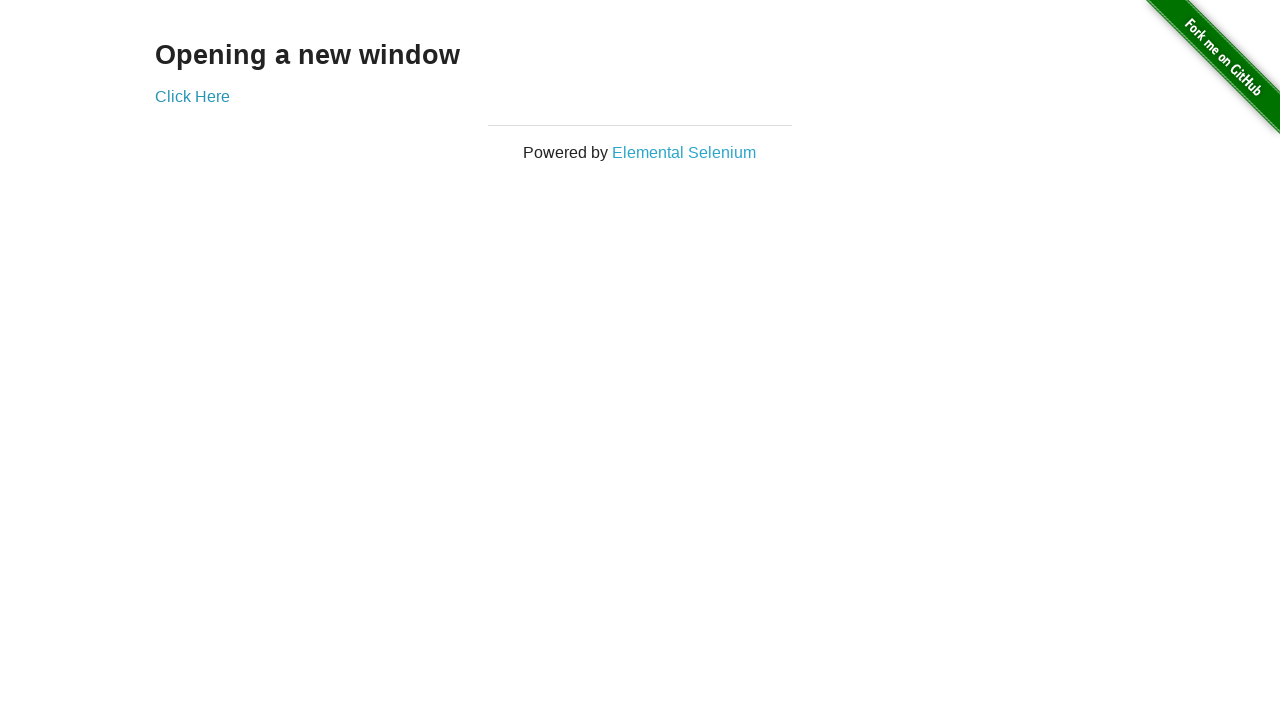

Closed the new window
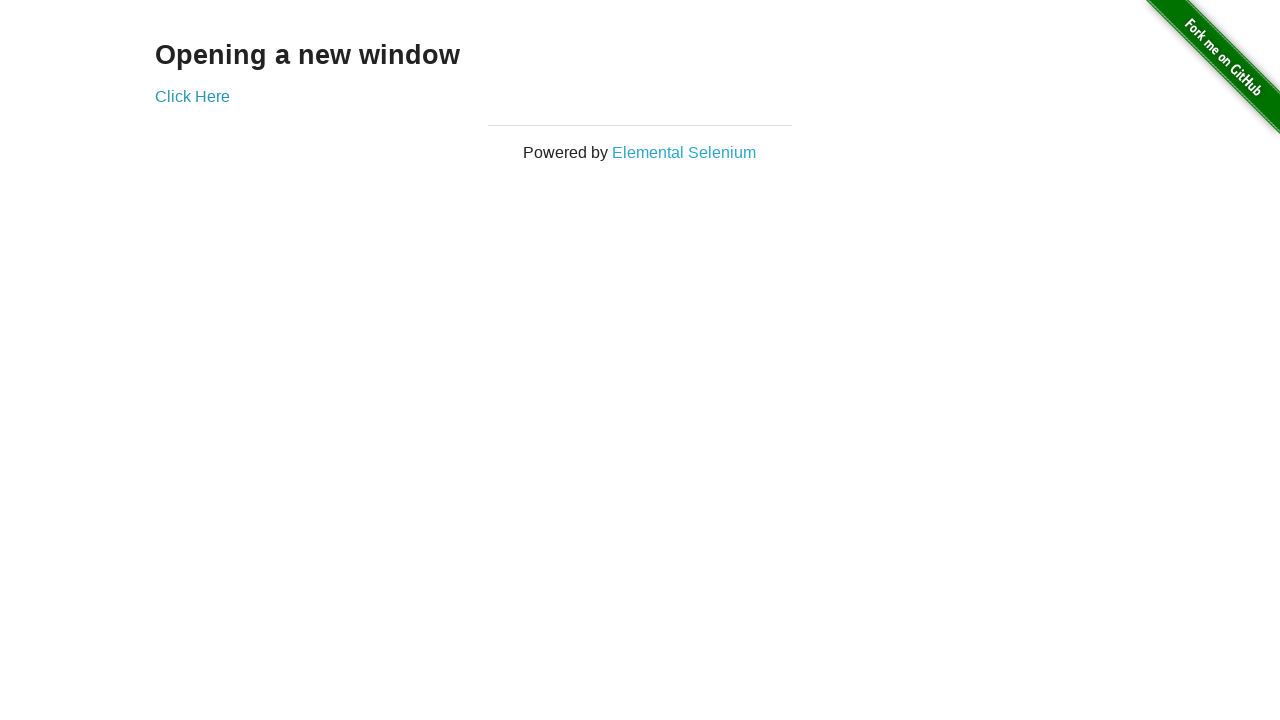

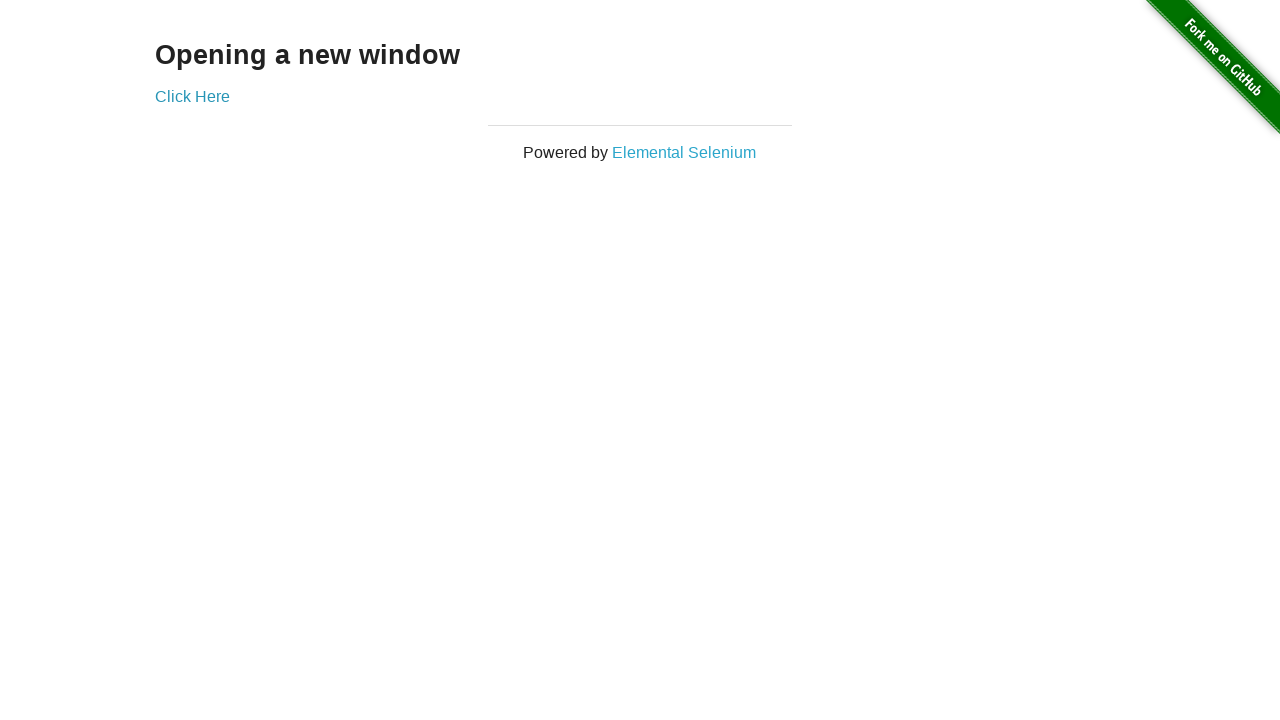